Navigates to OrangeHRM demo login page and clicks on the "OrangeHRM, Inc" link (likely a footer or branding link)

Starting URL: https://opensource-demo.orangehrmlive.com/web/index.php/auth/login

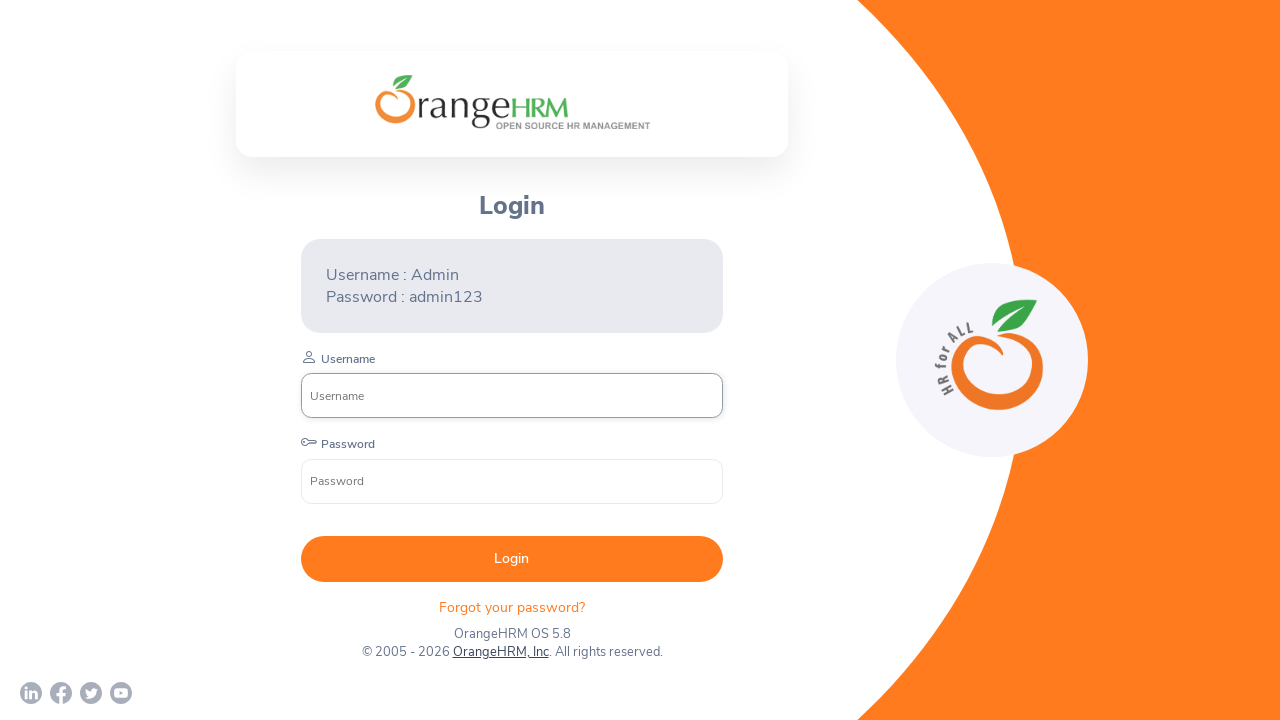

Waited for page to load (networkidle state reached)
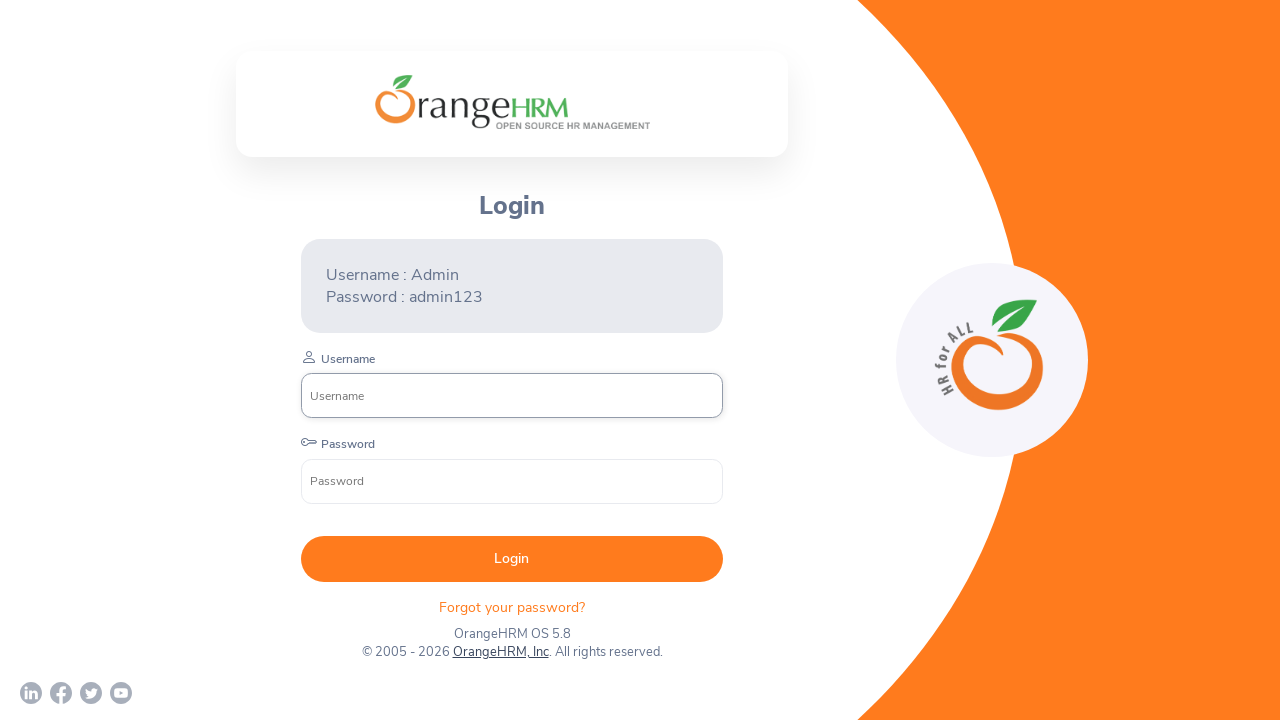

Clicked on the 'OrangeHRM, Inc' link at (500, 652) on text=OrangeHRM, Inc
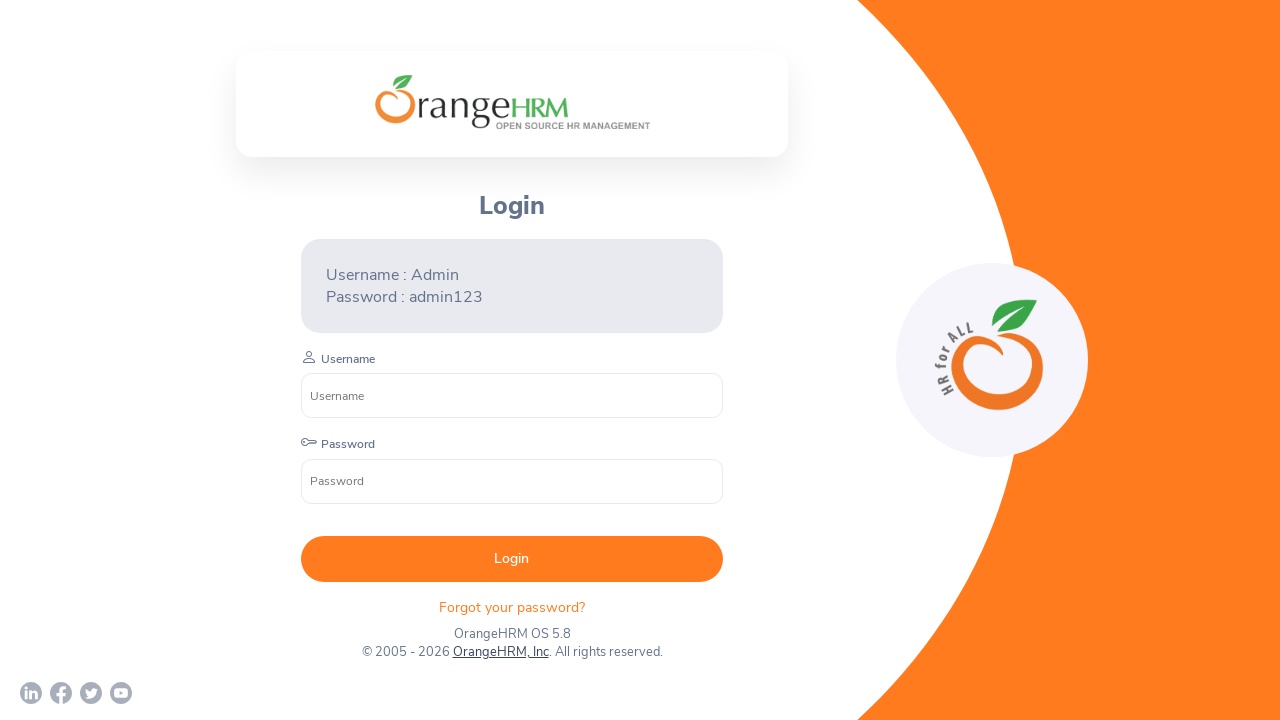

Waited for navigation to complete after clicking OrangeHRM, Inc link
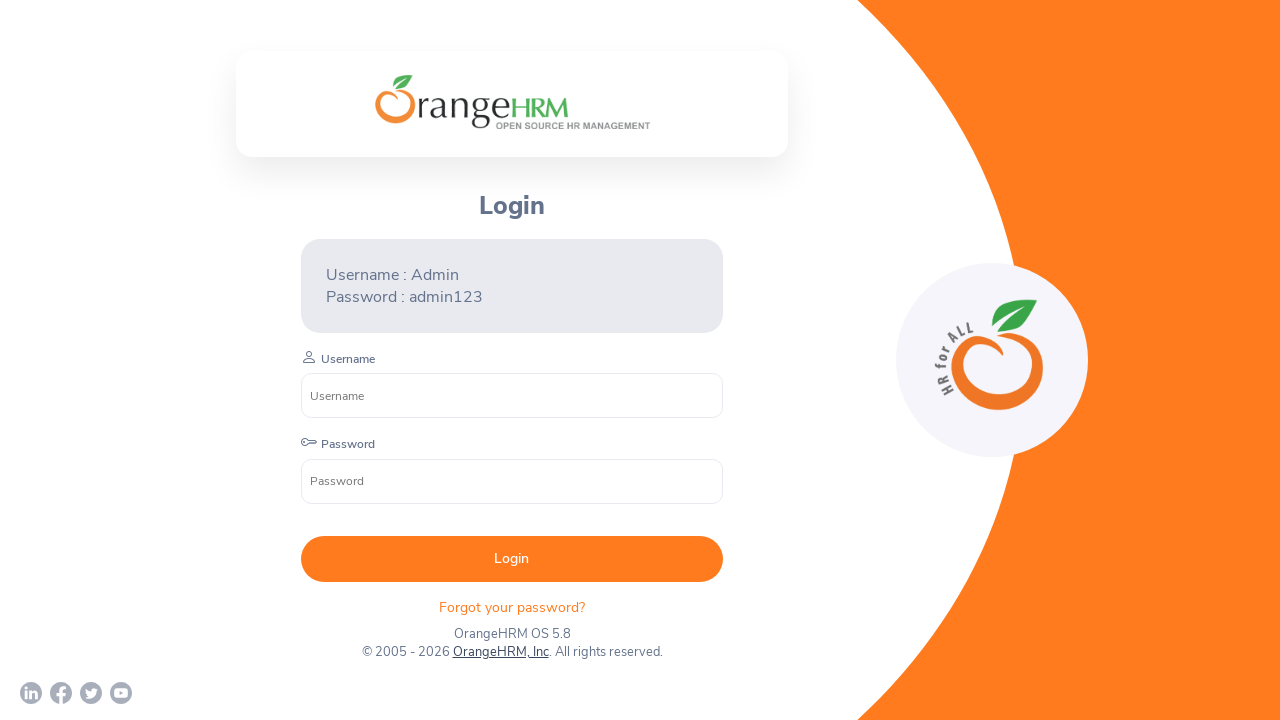

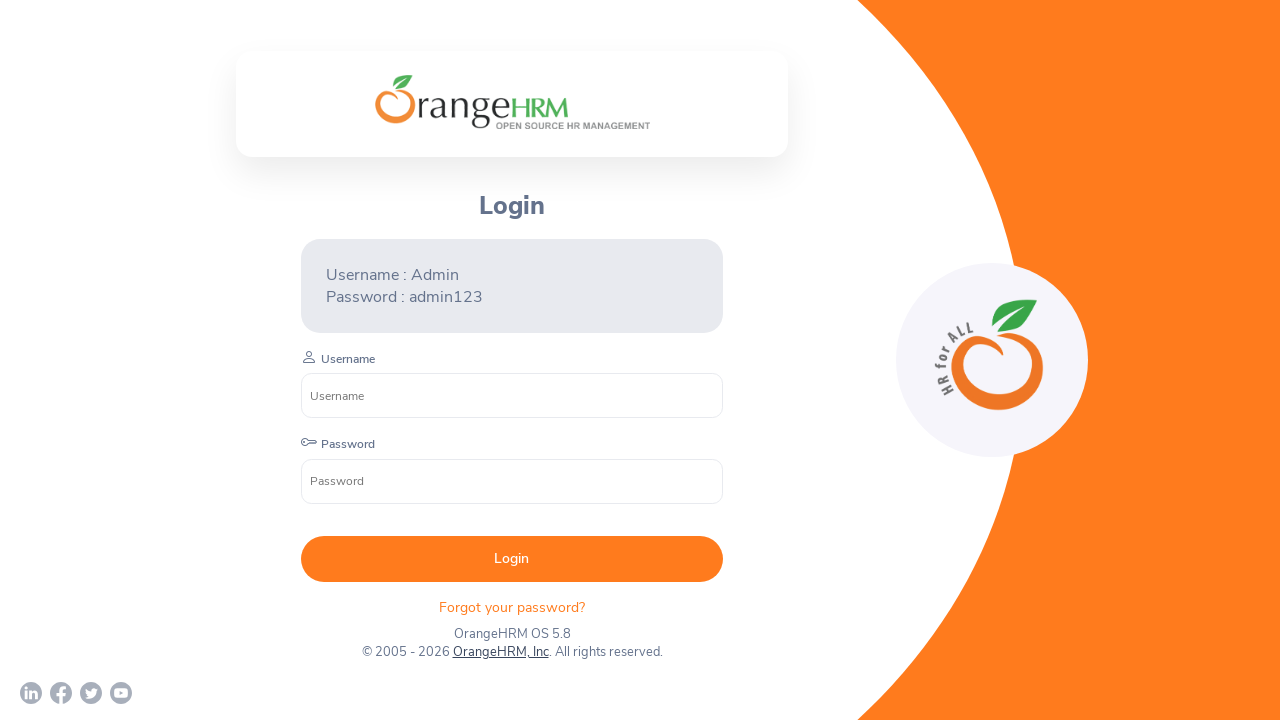